Tests that a tooltip is correctly positioned above the trigger element when hovering

Starting URL: https://osstep.github.io/action_hover

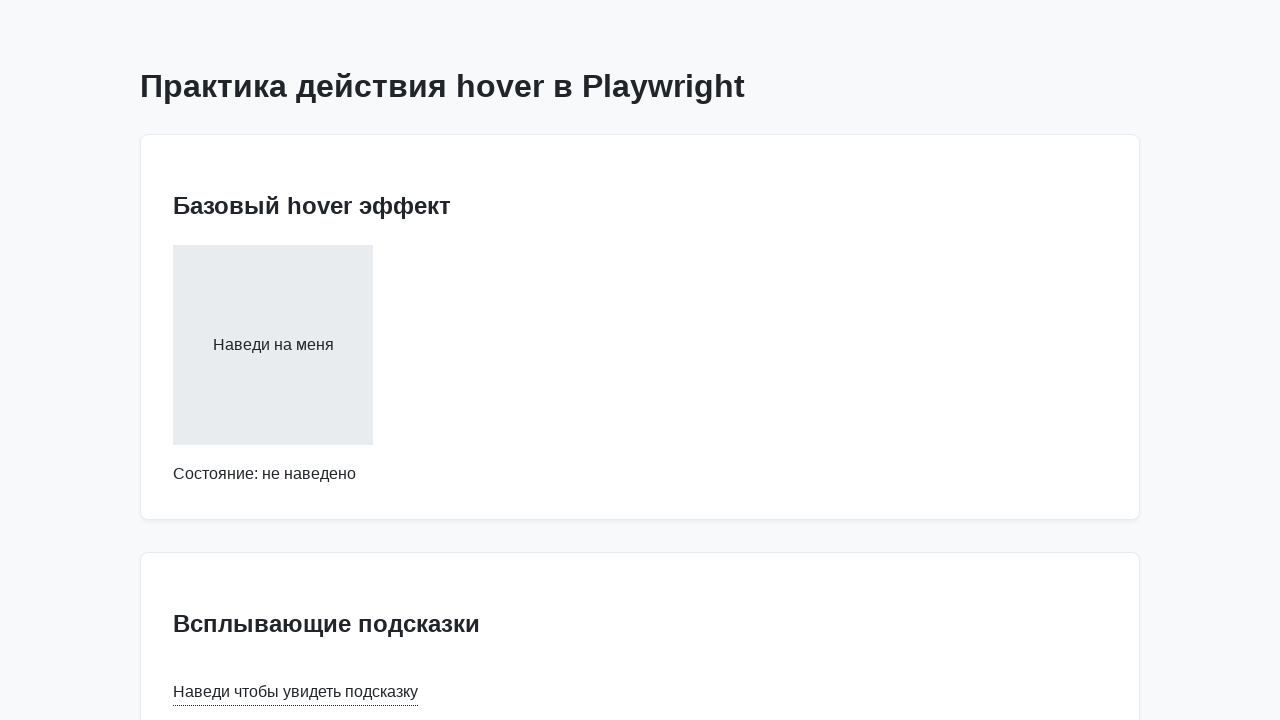

Located tooltip trigger element
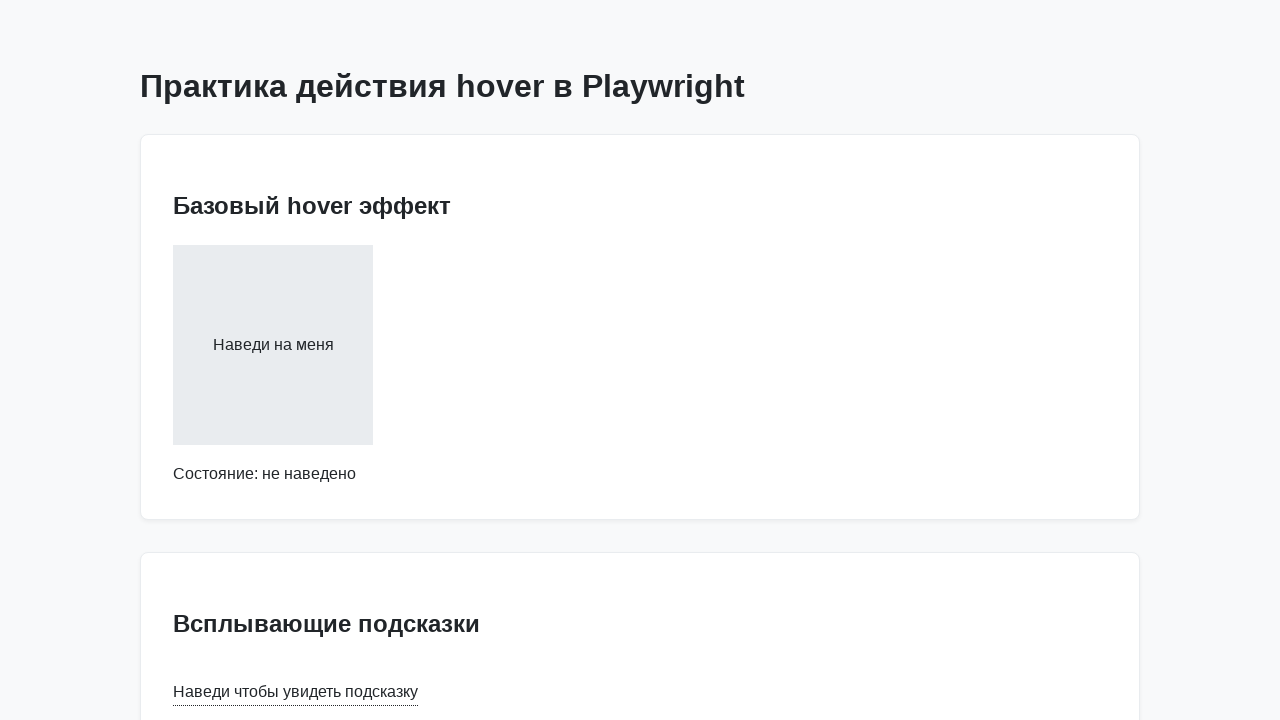

Located tooltip text element
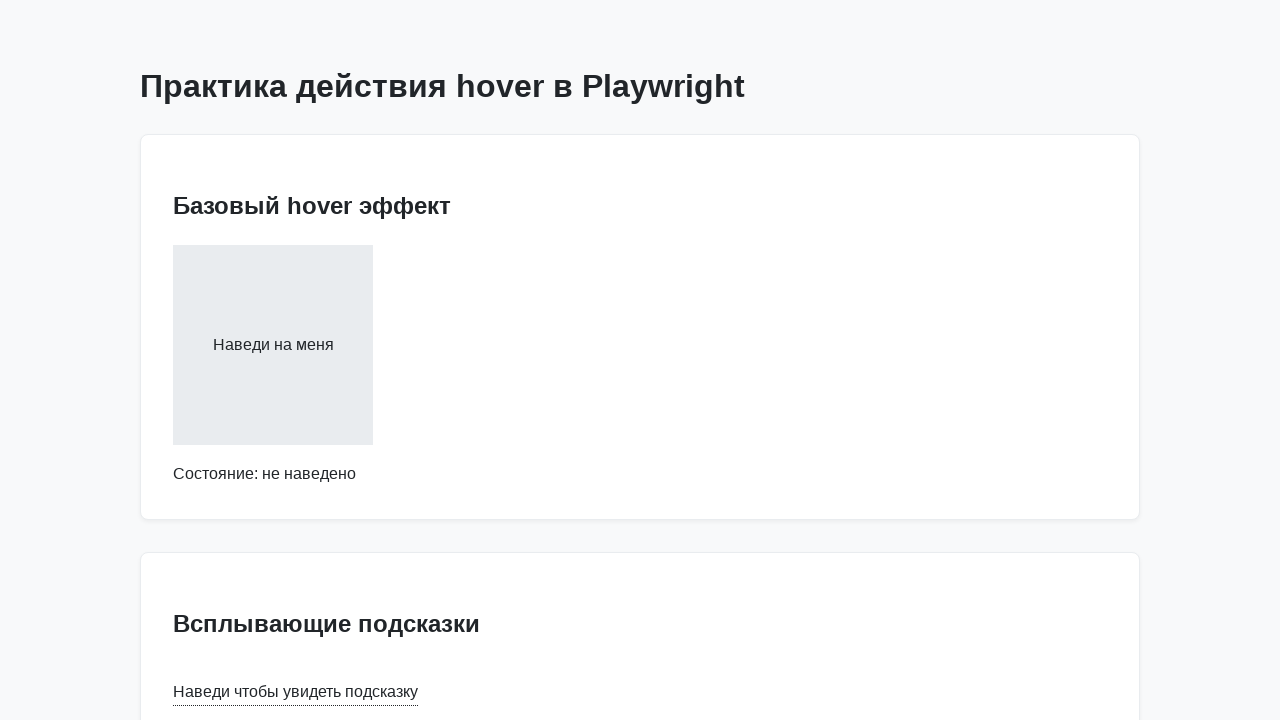

Retrieved bounding box of trigger element
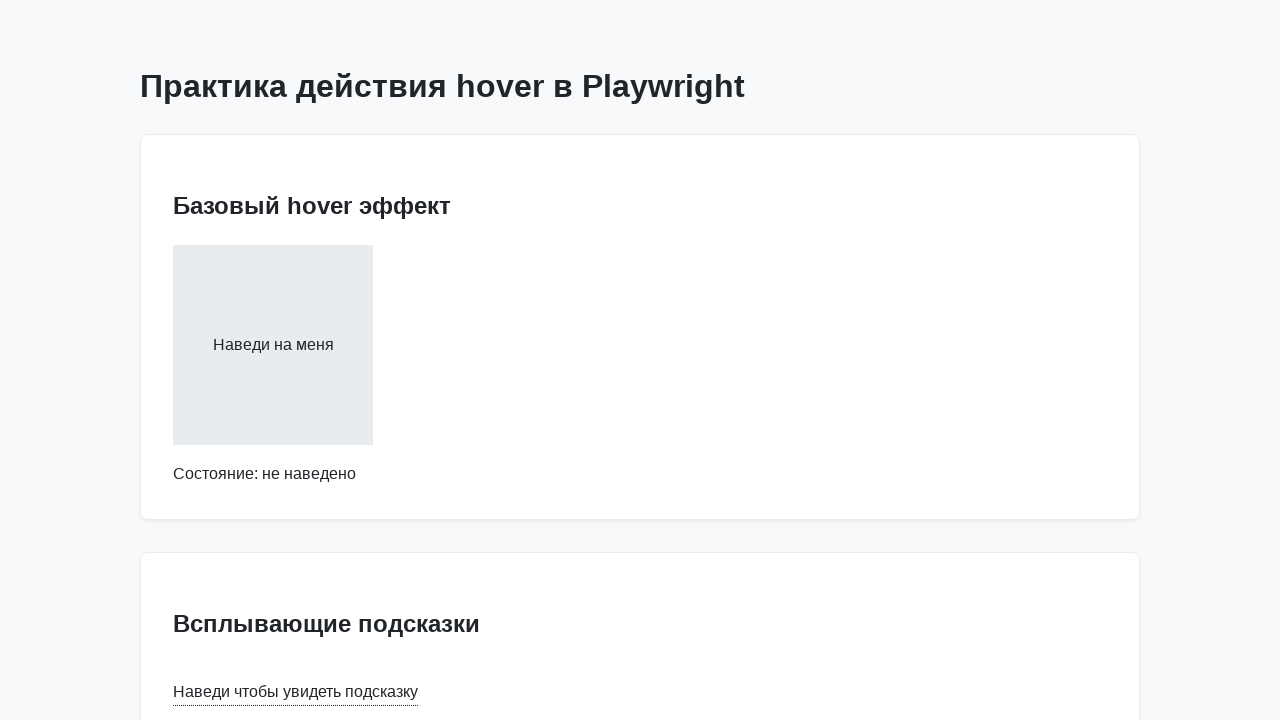

Hovered over tooltip trigger element at (296, 692) on internal:text="\u041d\u0430\u0432\u0435\u0434\u0438 \u0447\u0442\u043e\u0431\u04
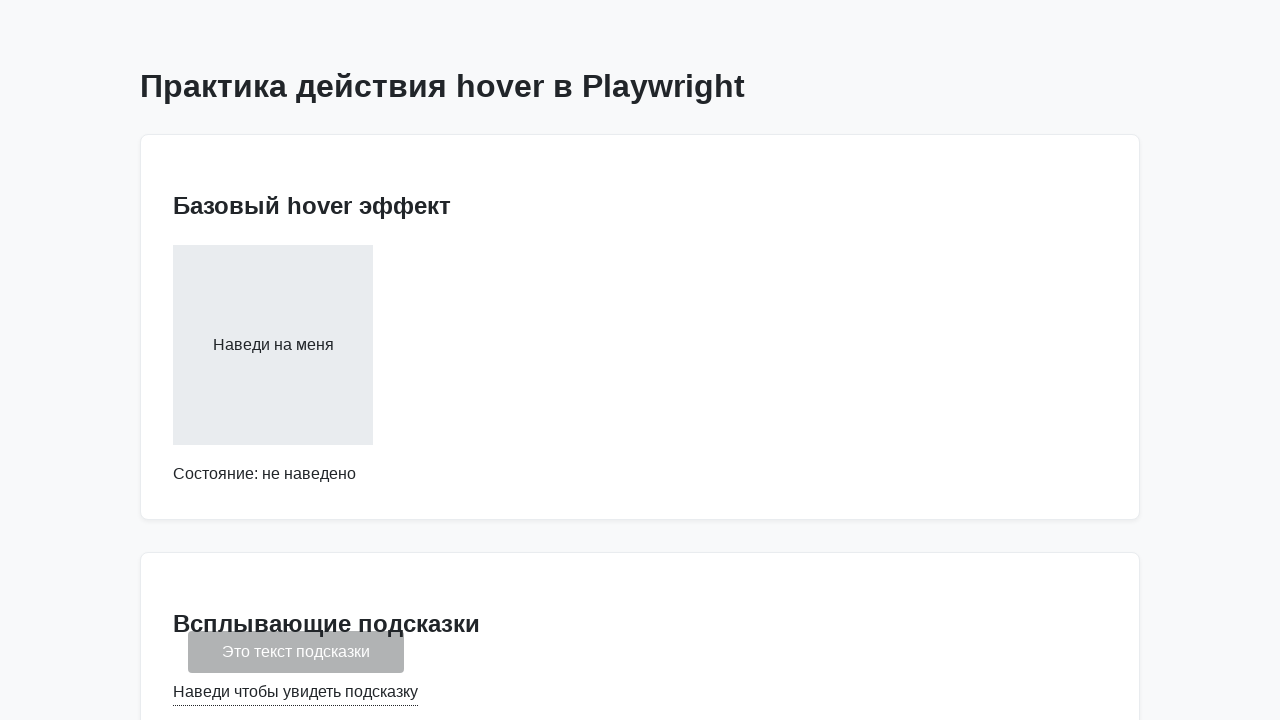

Tooltip appeared and became visible
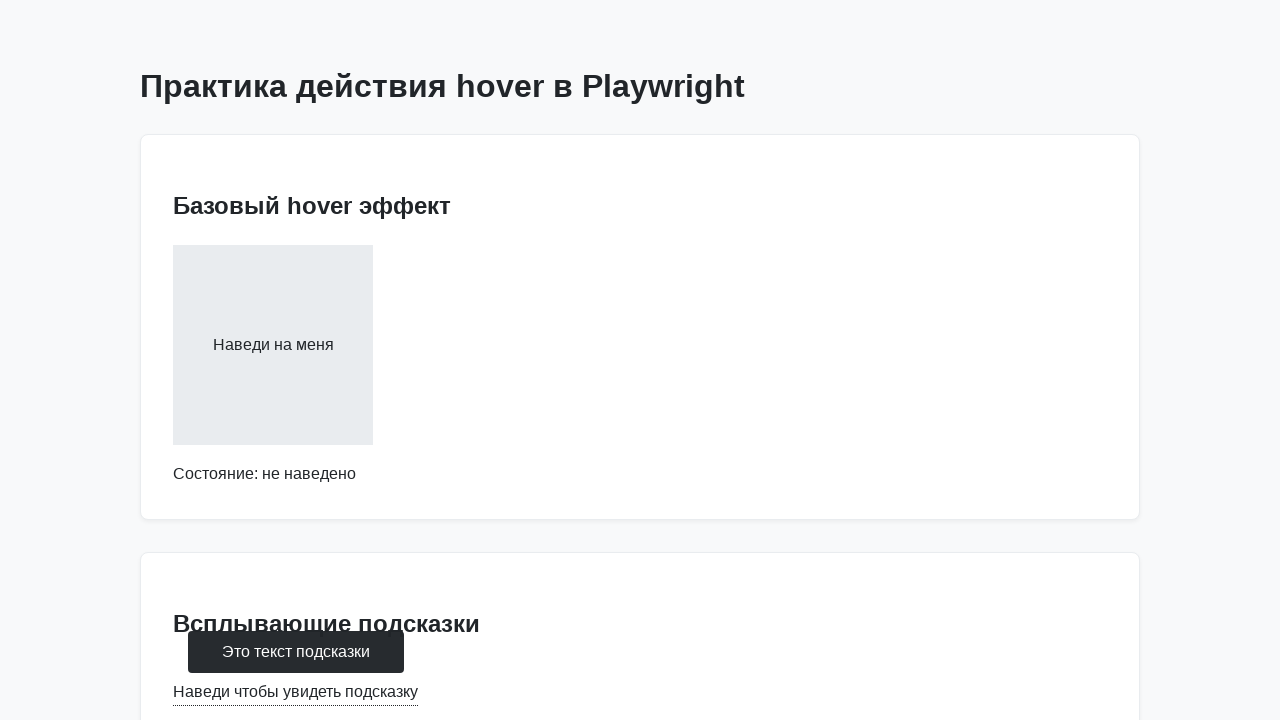

Retrieved bounding box of tooltip element
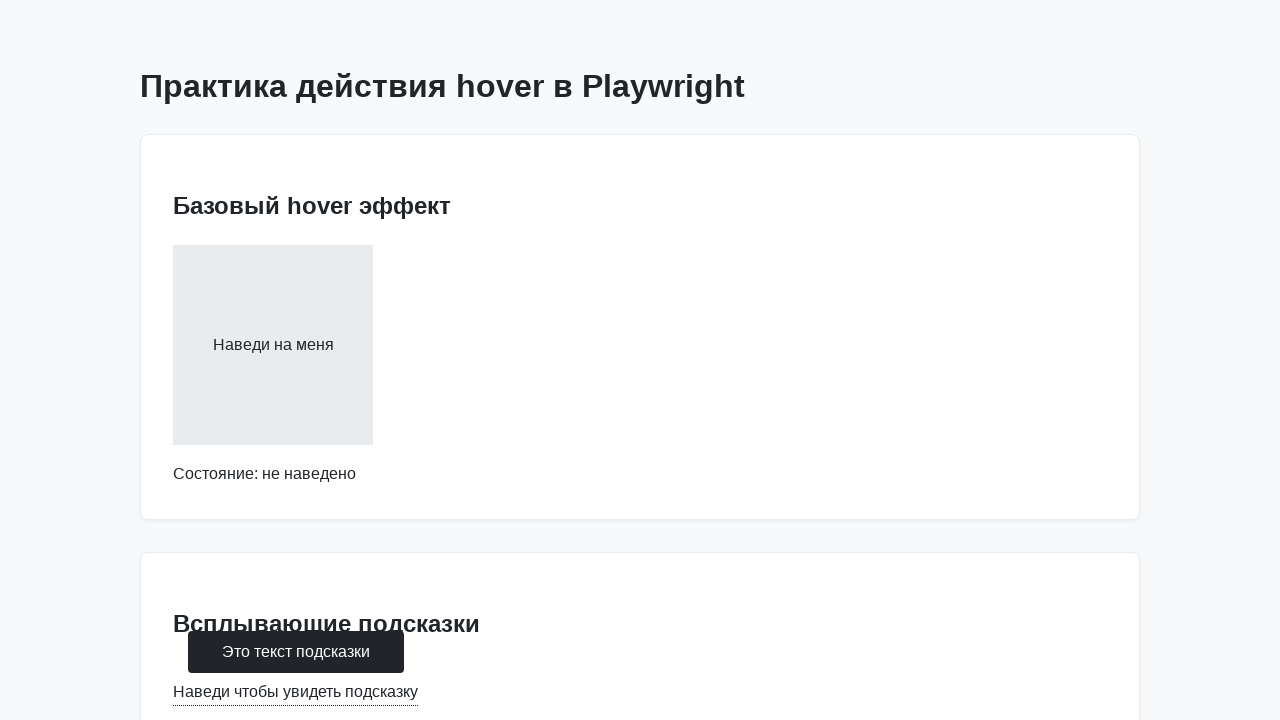

Verified that tooltip is correctly positioned above the trigger element
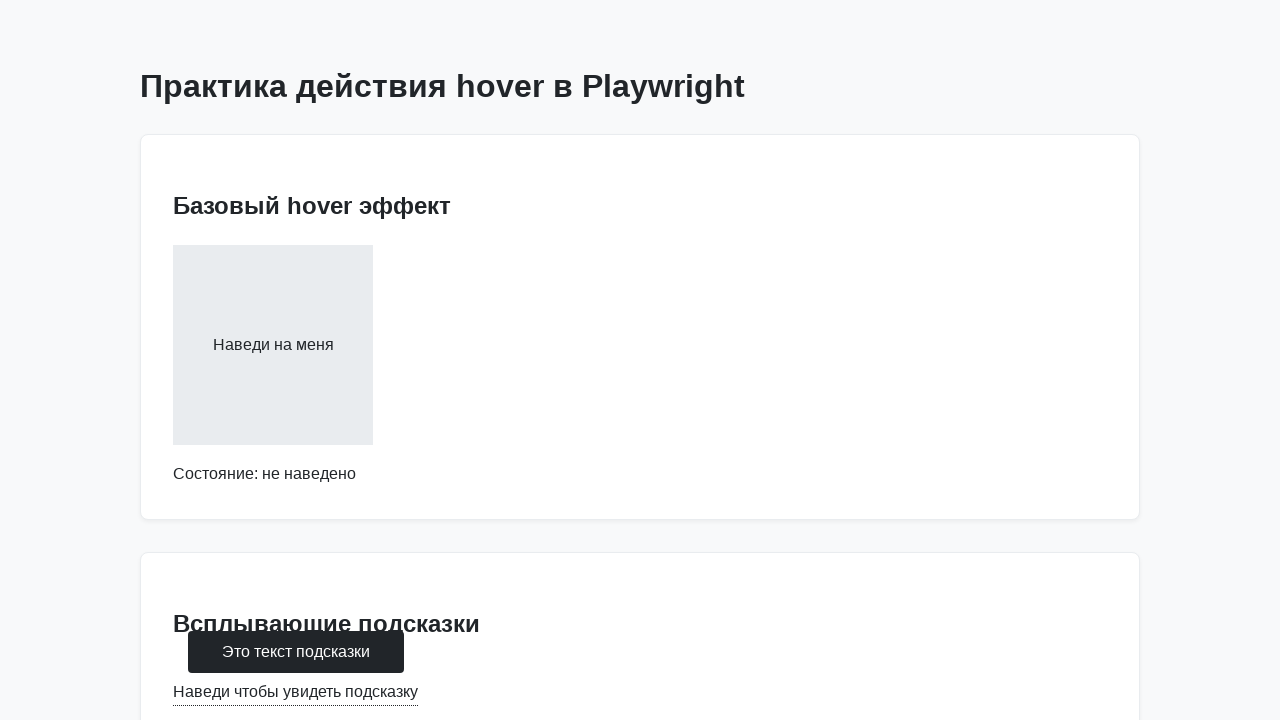

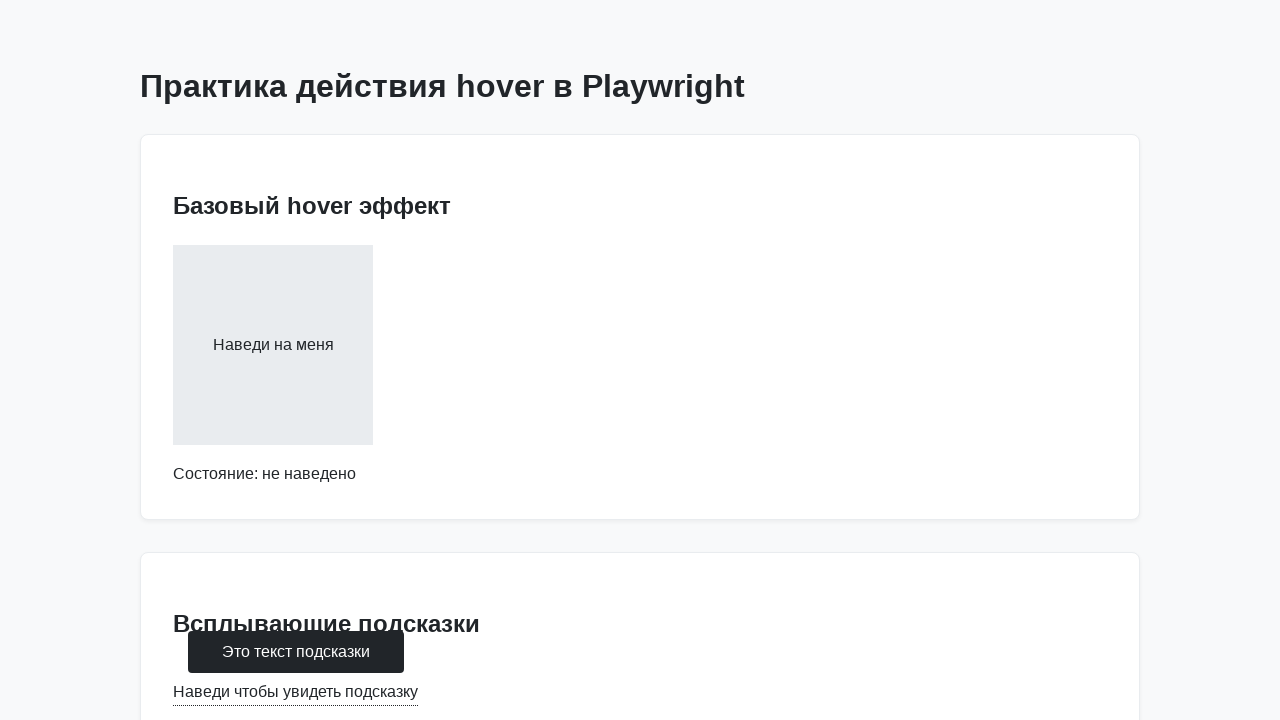